Navigates to a GitHub user profile page and extracts the user's full name from the profile card

Starting URL: https://github.com/maomao1996

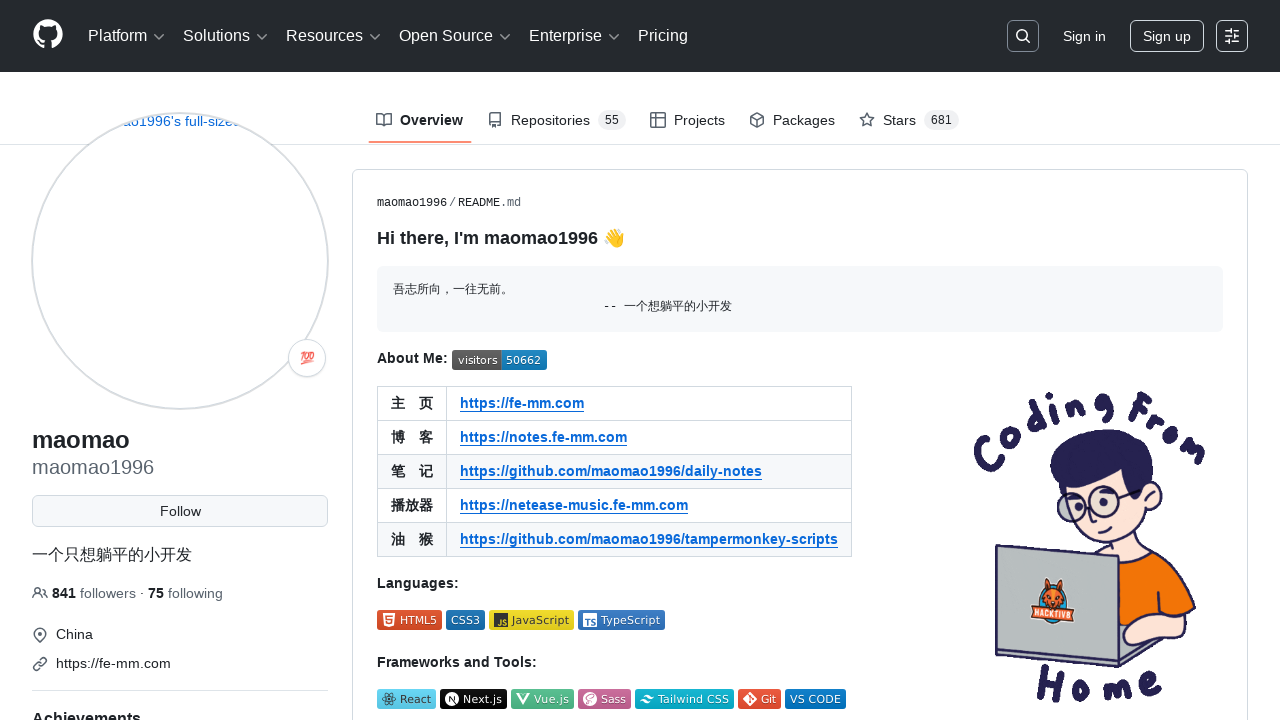

Waited for profile name element to be visible
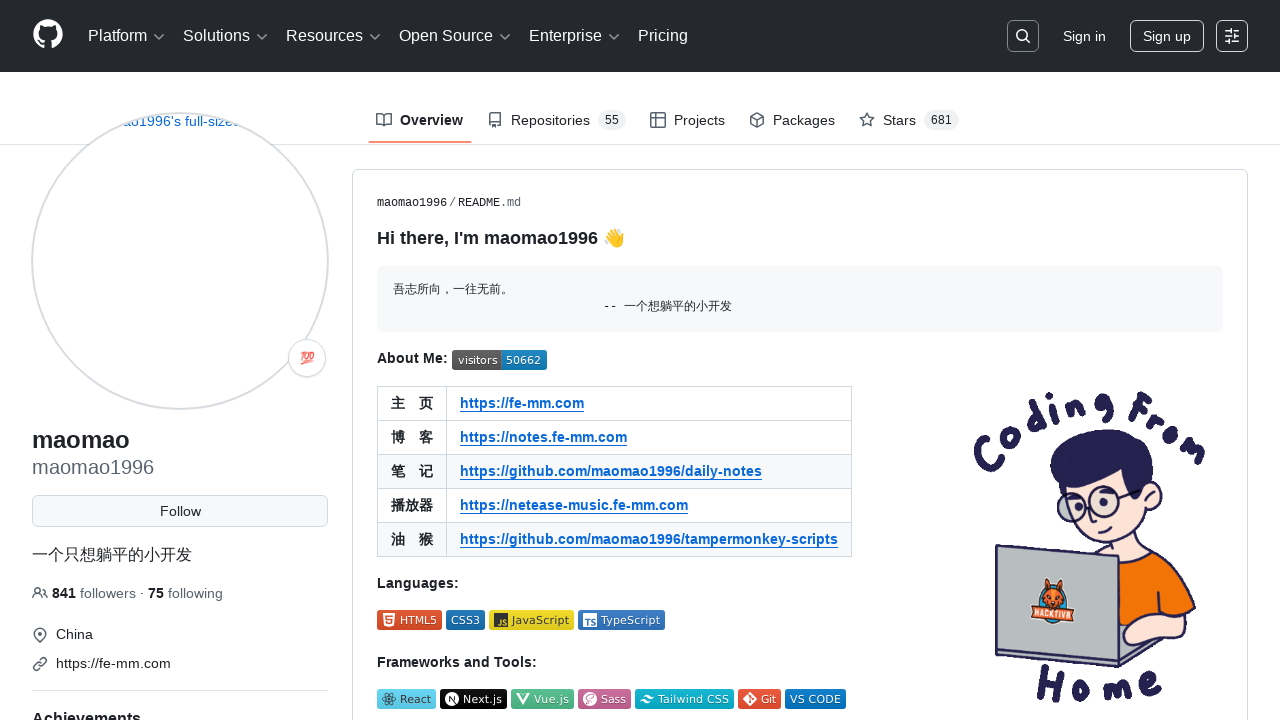

Located the profile name element
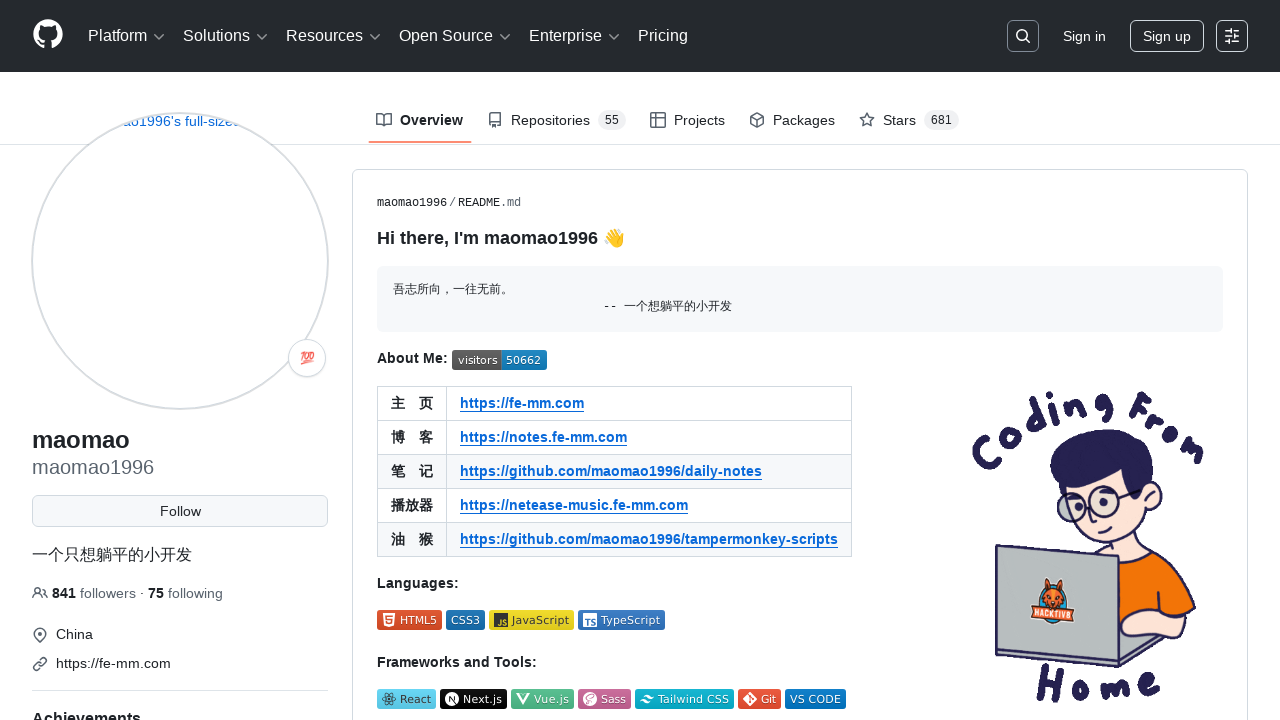

Confirmed profile name element is visible
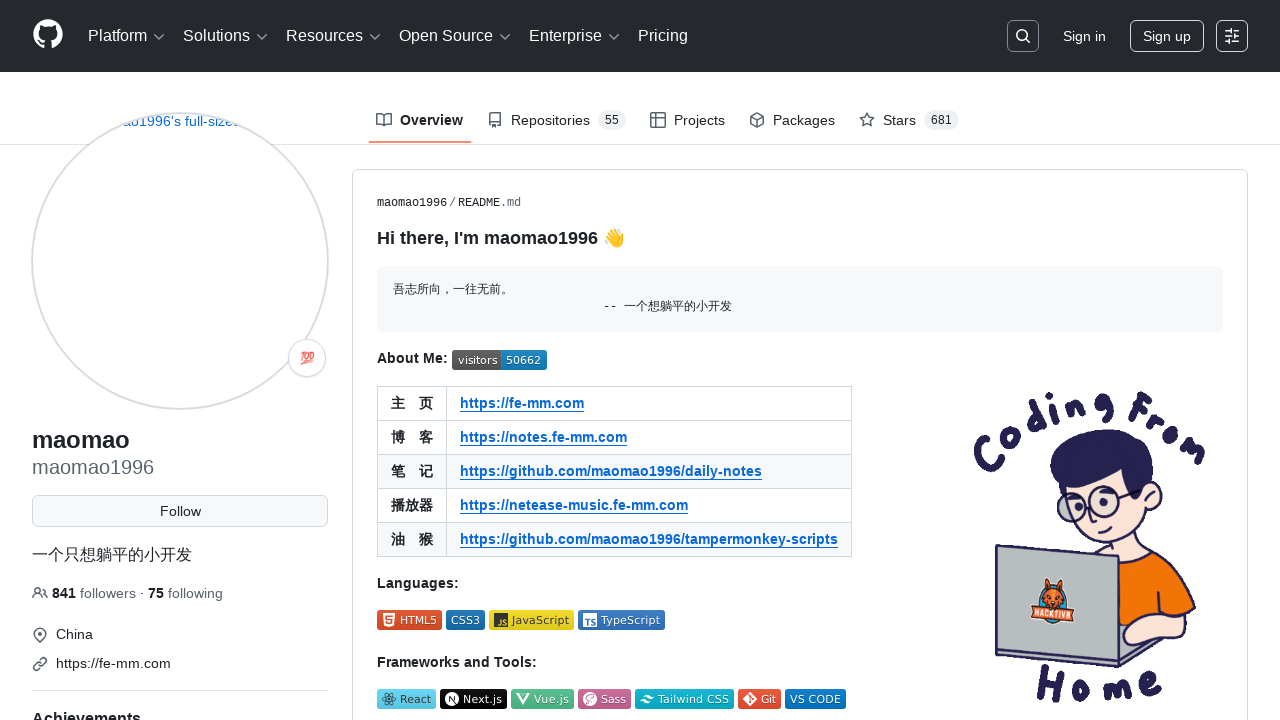

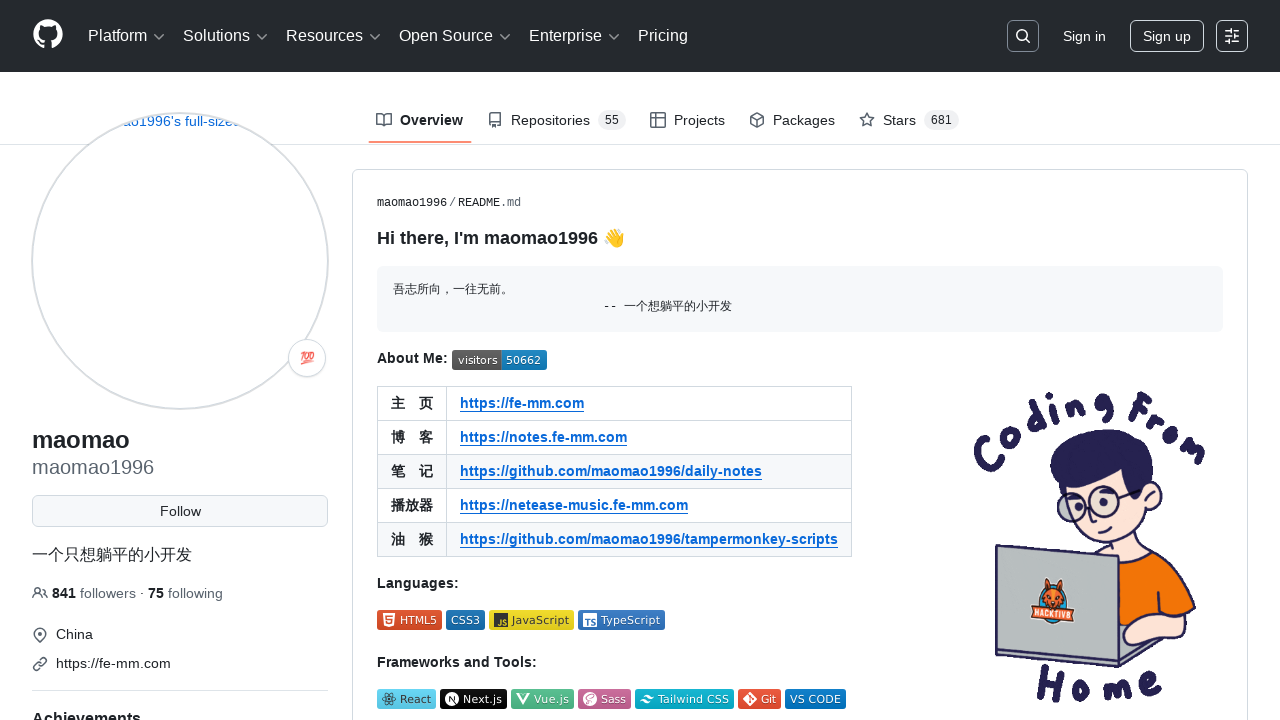